Tests that clicking the "Portfolio" link on the disappearing elements page redirects the user to a "Not Found" page.

Starting URL: https://the-internet.herokuapp.com/disappearing_elements

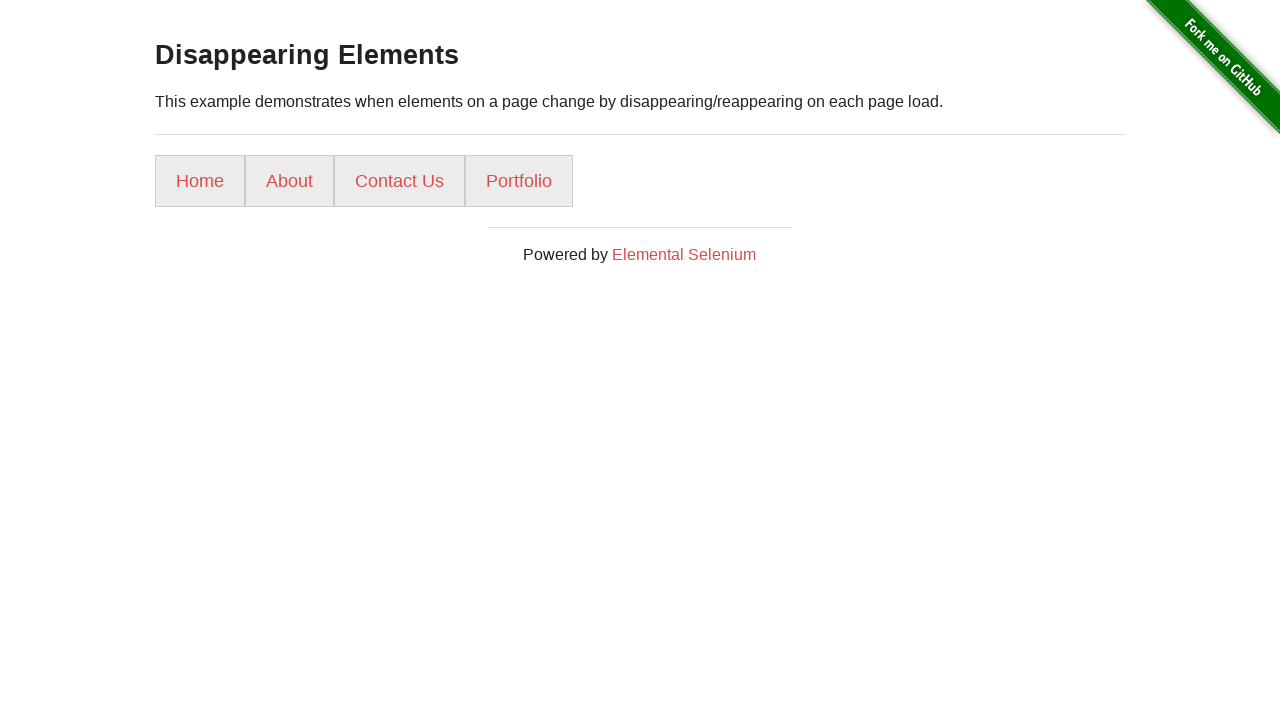

Clicked the 'Portfolio' link on the disappearing elements page at (519, 181) on a:has-text('Portfolio')
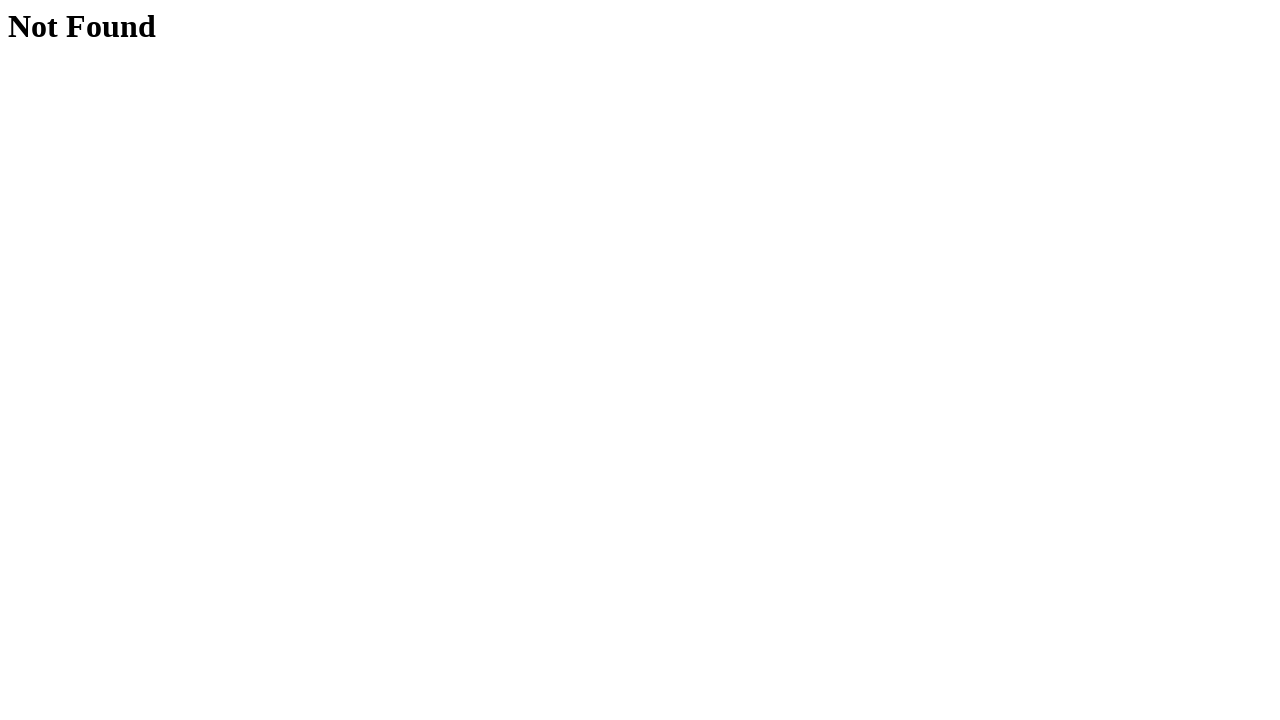

Verified redirection to 'Not Found' page
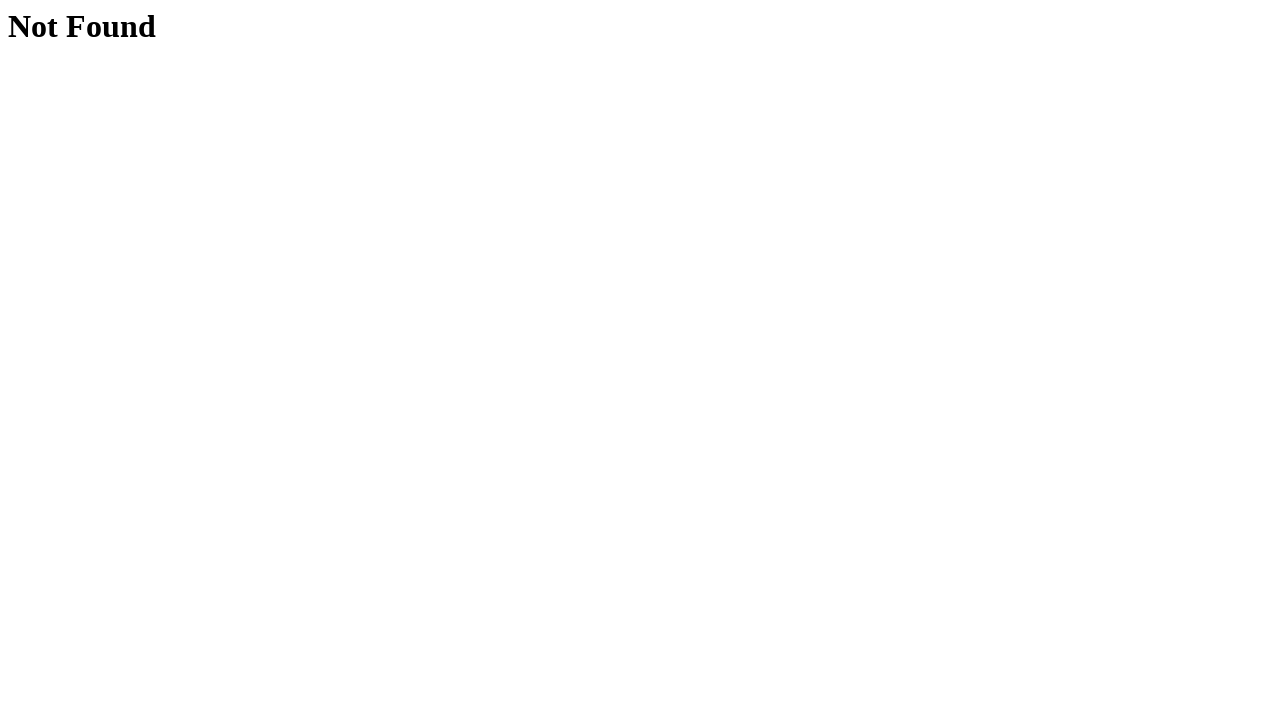

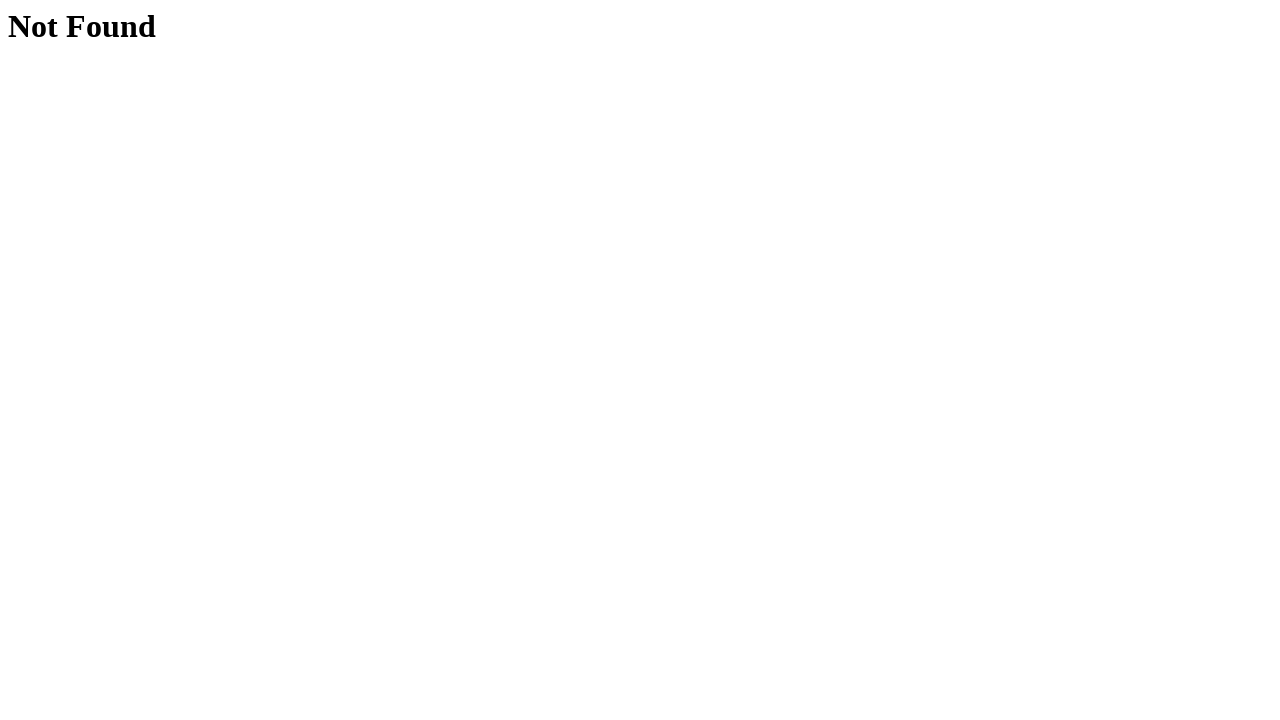